Tests file download functionality by clicking the download button on the demoqa upload-download page

Starting URL: https://demoqa.com/upload-download

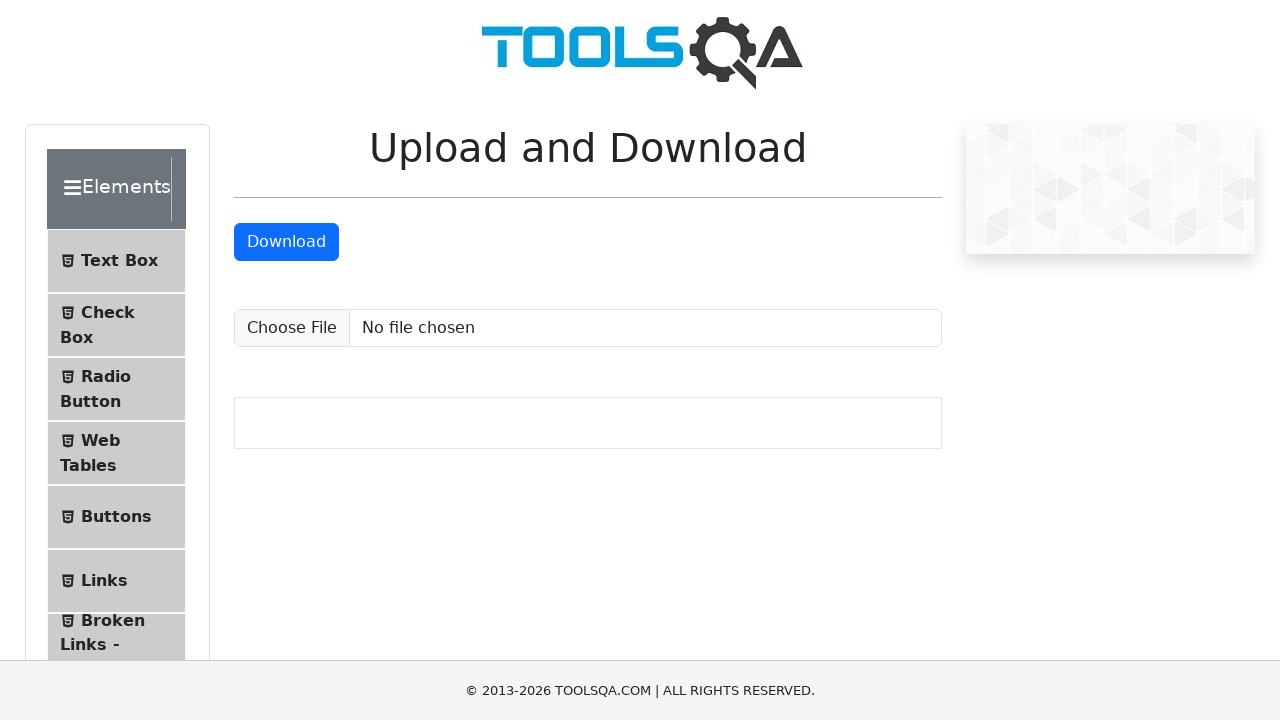

Clicked download button to initiate file download at (286, 242) on #downloadButton
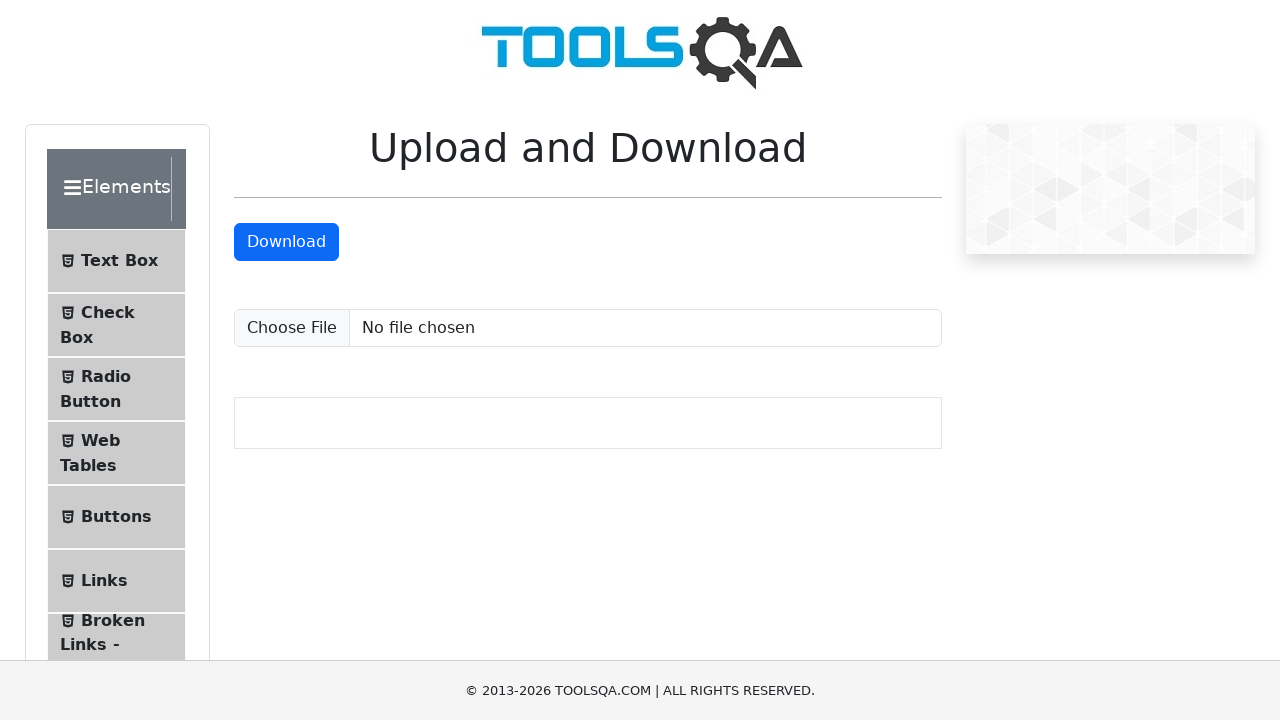

Waited for file download to complete
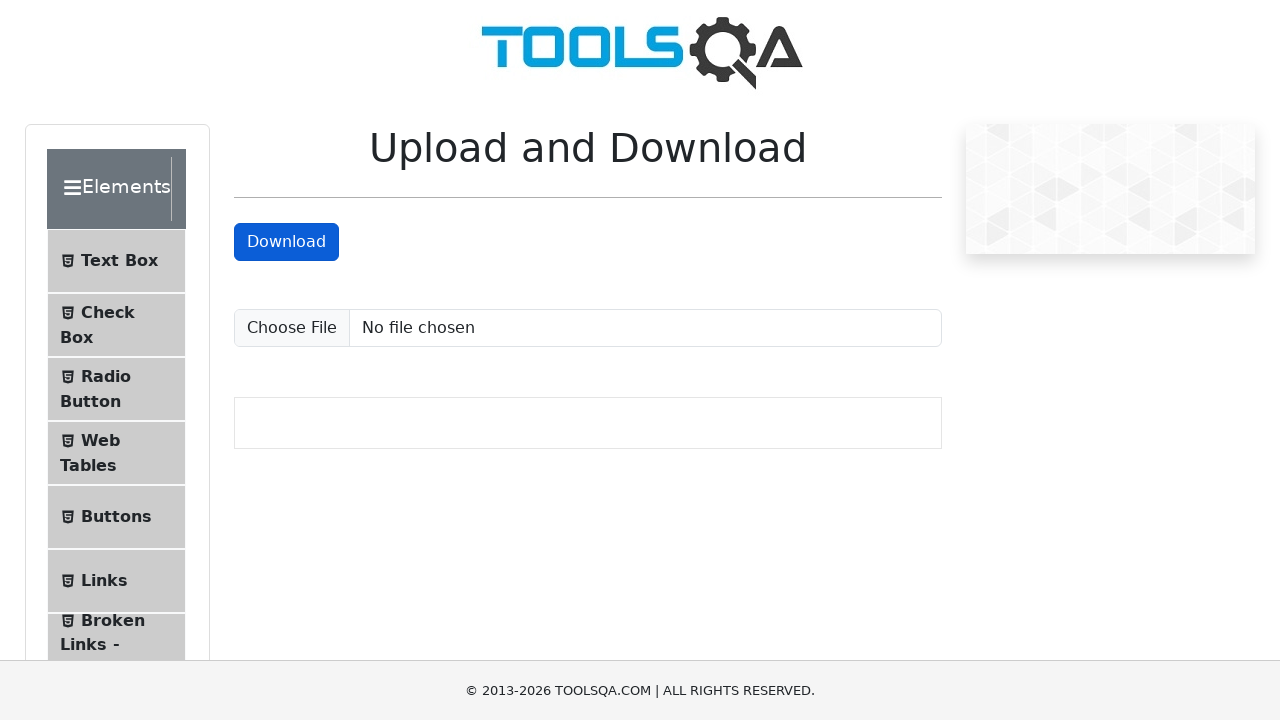

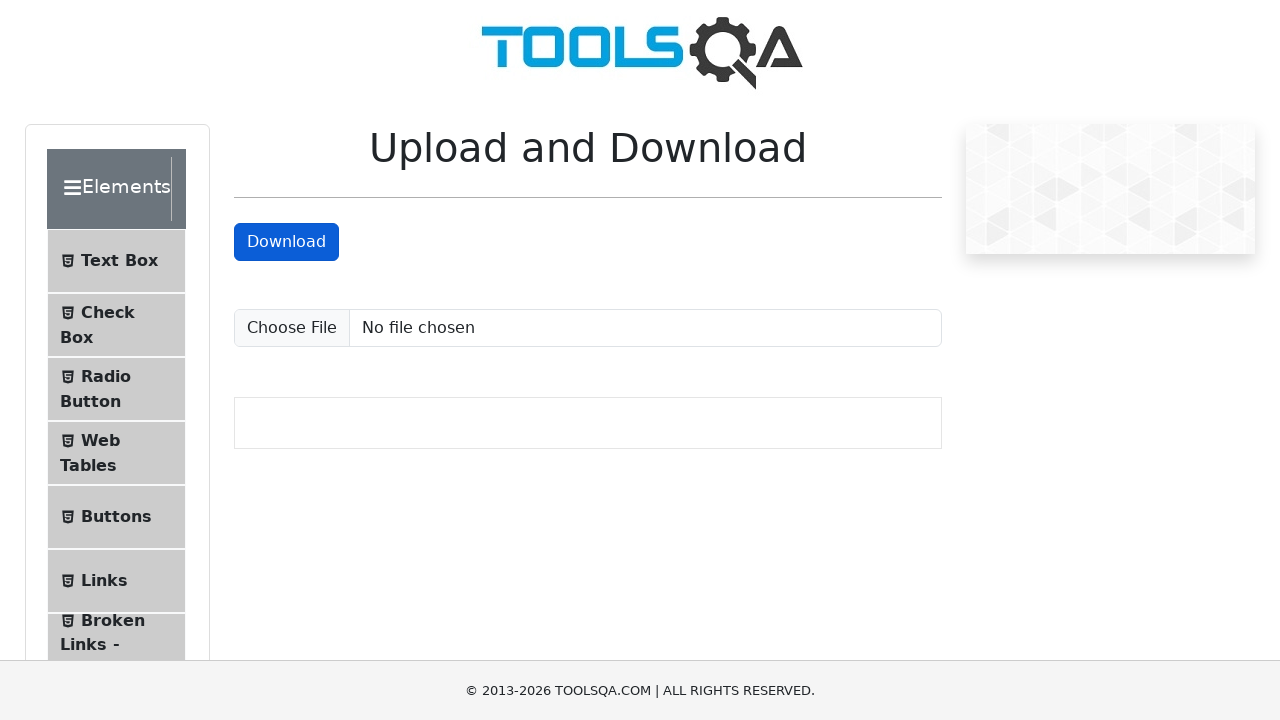